Tests confirming an edit by pressing Tab on the Active filter view.

Starting URL: https://todomvc4tasj.herokuapp.com/#/active

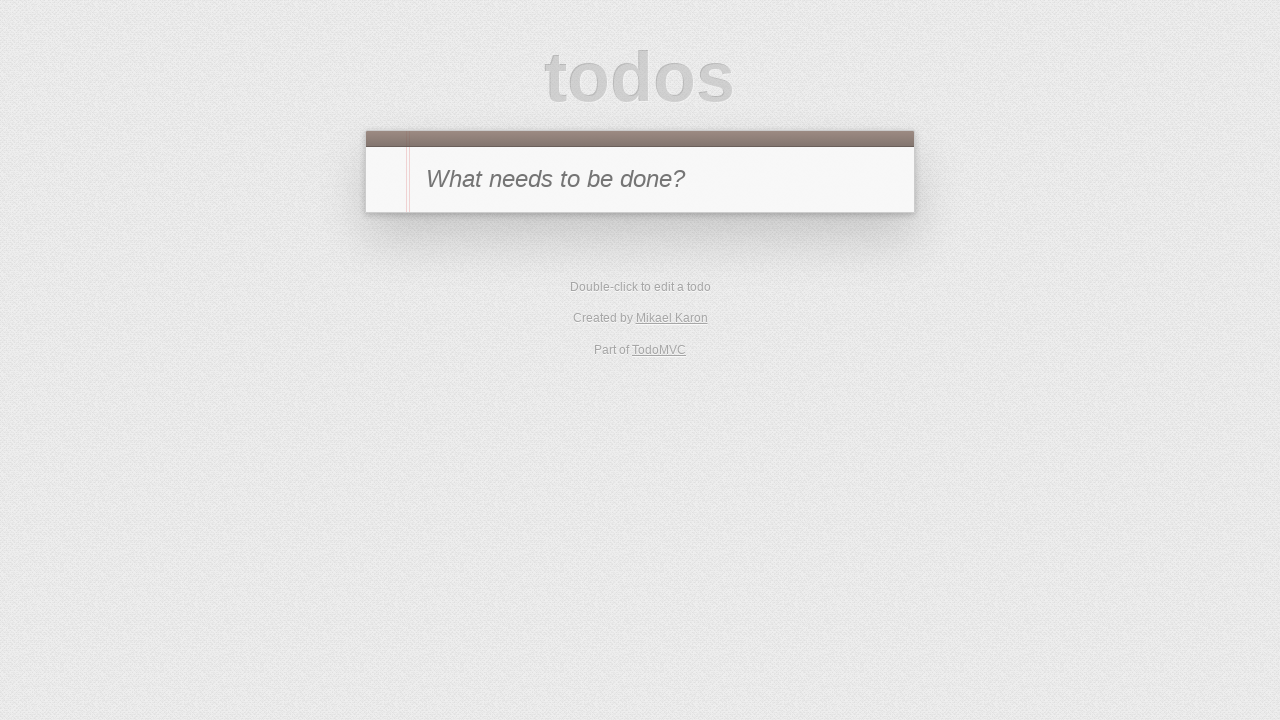

Set up two incomplete tasks in localStorage
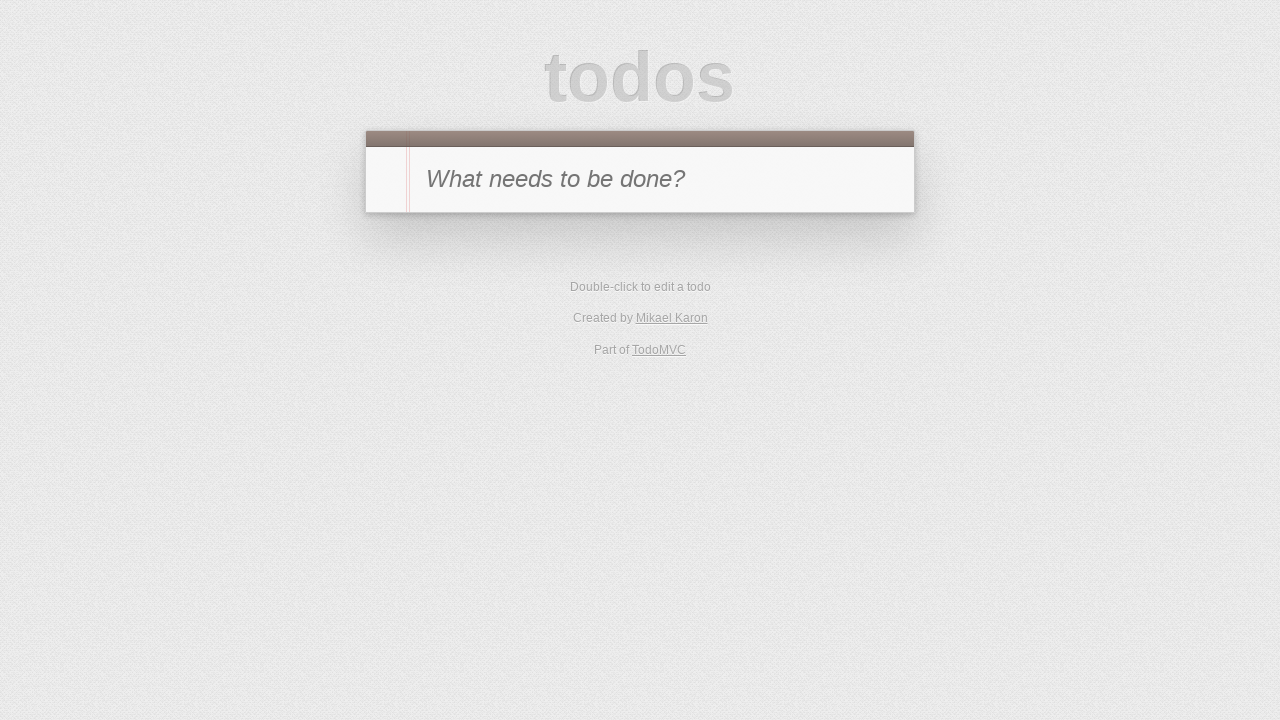

Reloaded page to load tasks from localStorage
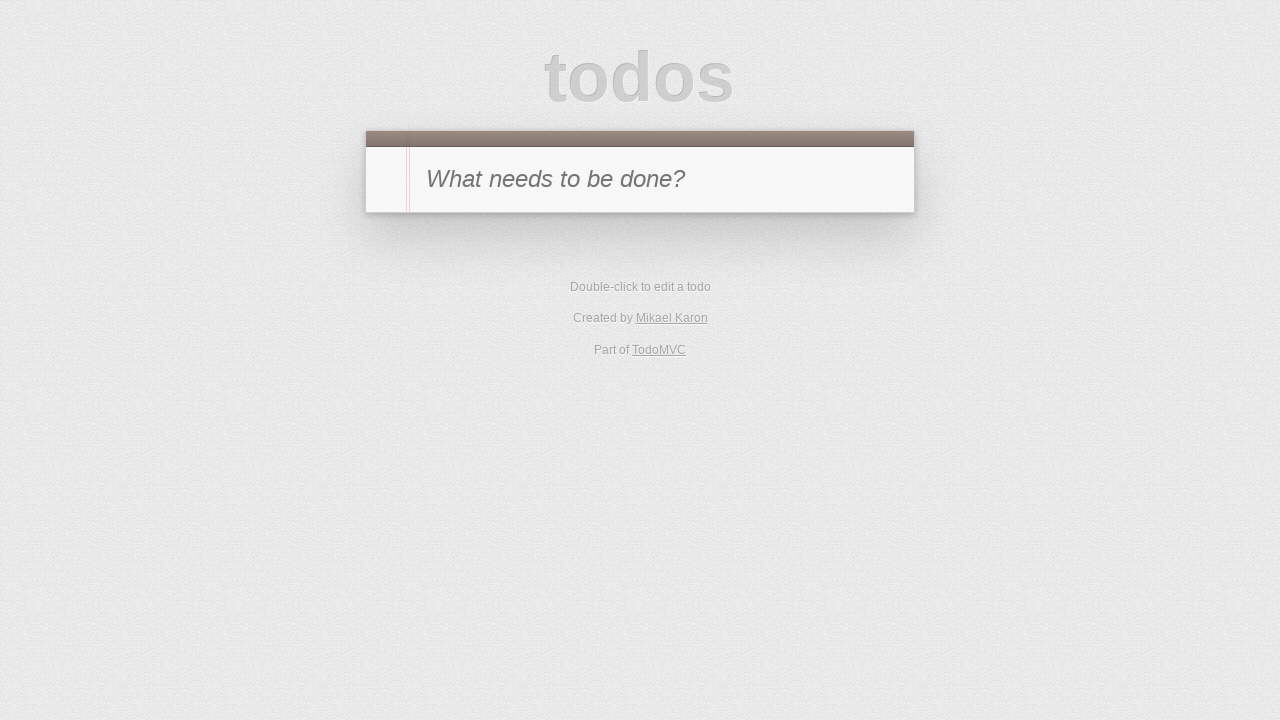

Clicked Active filter to view only active todos at (613, 351) on text=Active
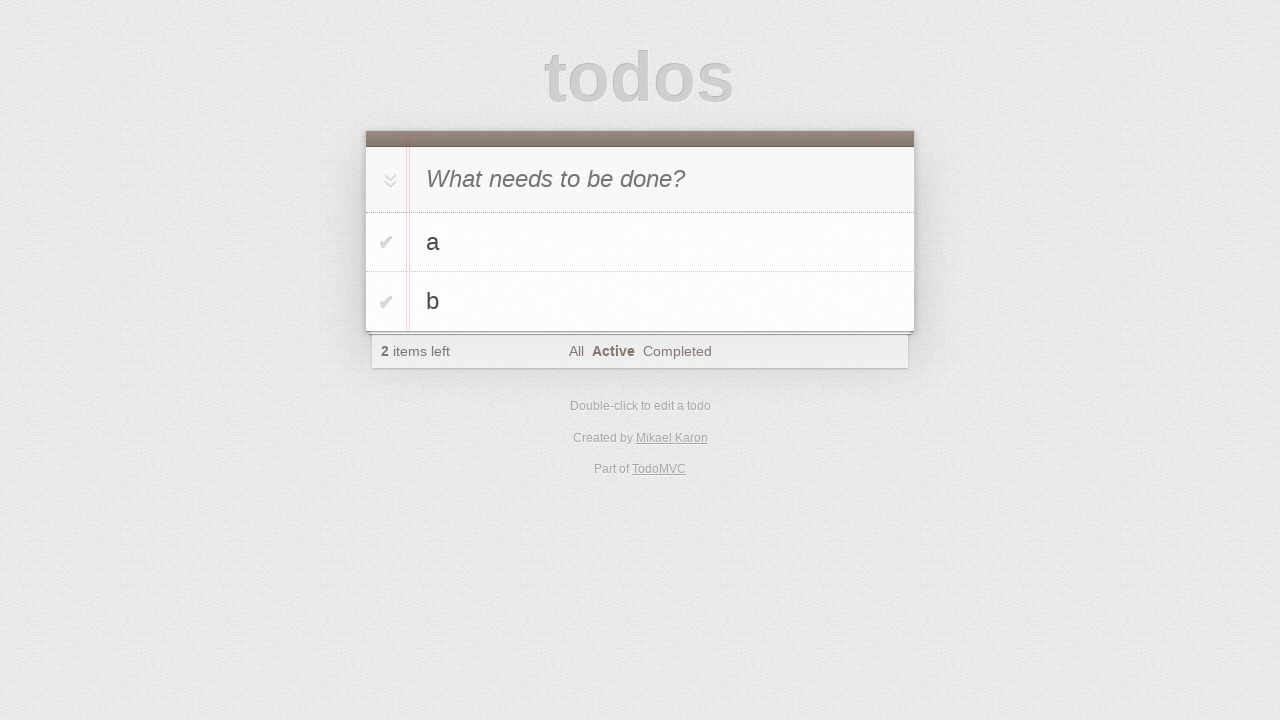

Double-clicked first todo item to enter edit mode at (640, 242) on #todo-list>li:has-text('a')
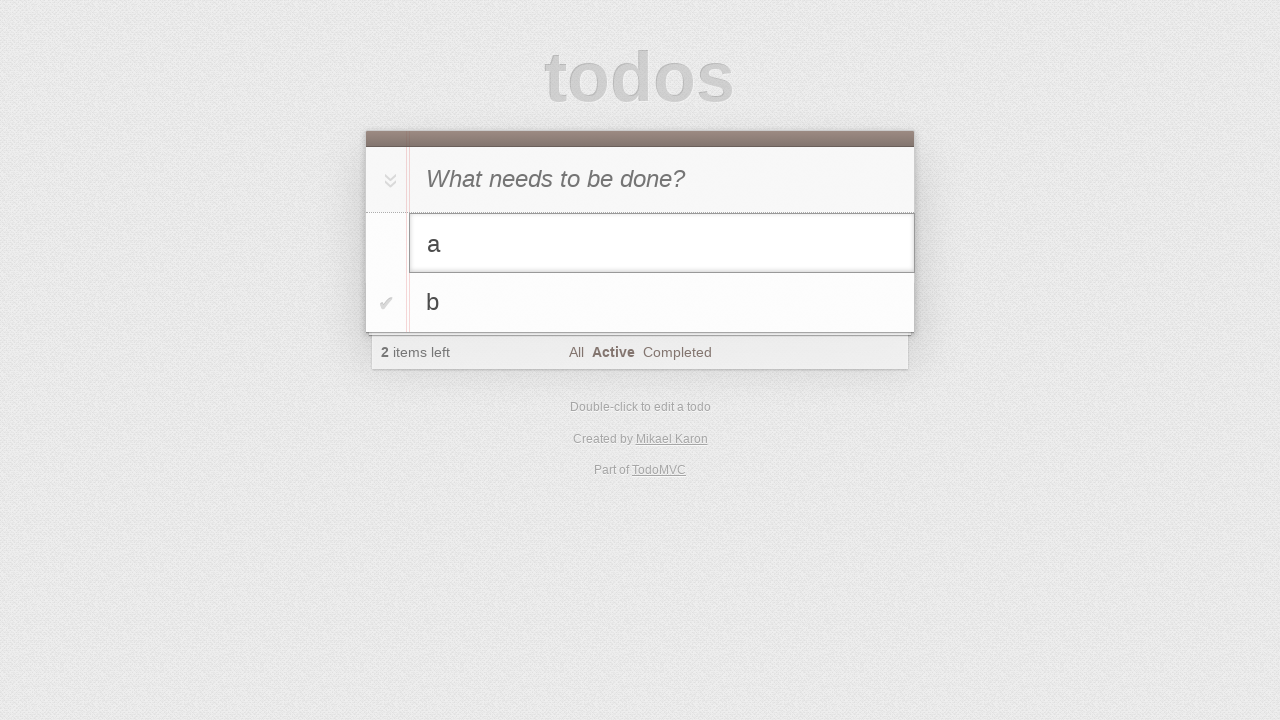

Filled edit field with new text 'a edited' on #todo-list>li.editing .edit
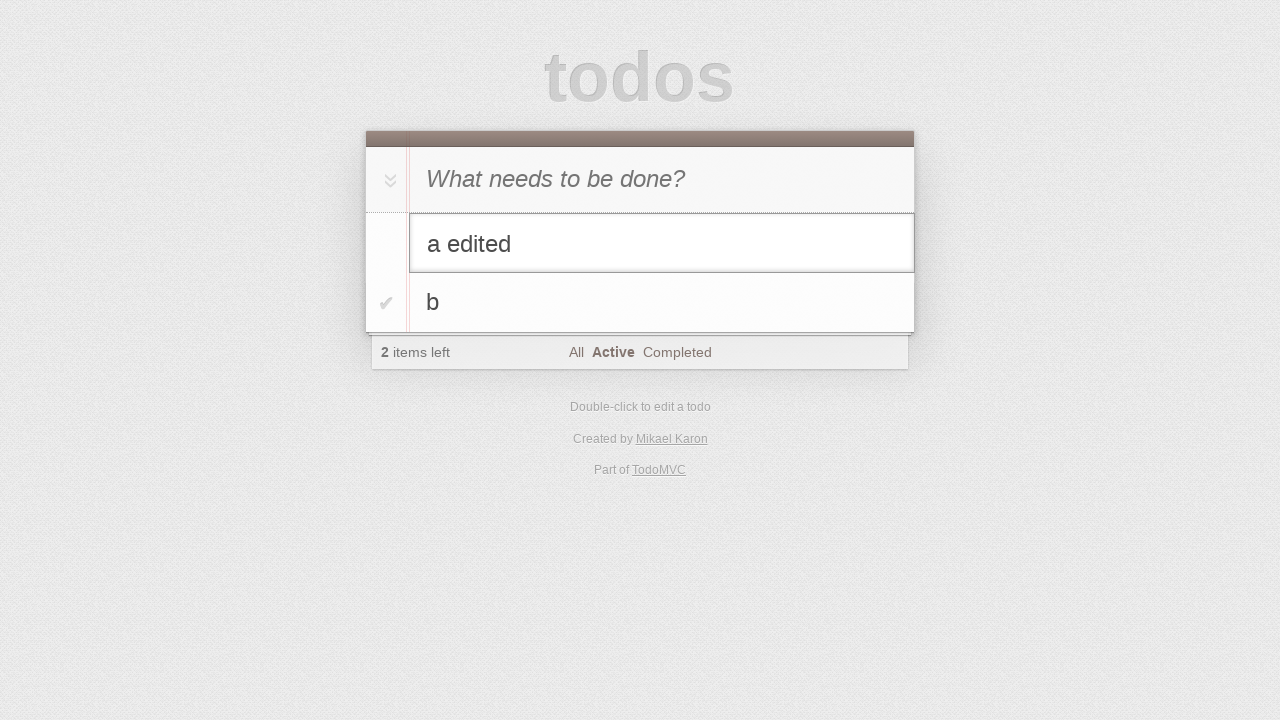

Pressed Tab to confirm the edit on #todo-list>li.editing .edit
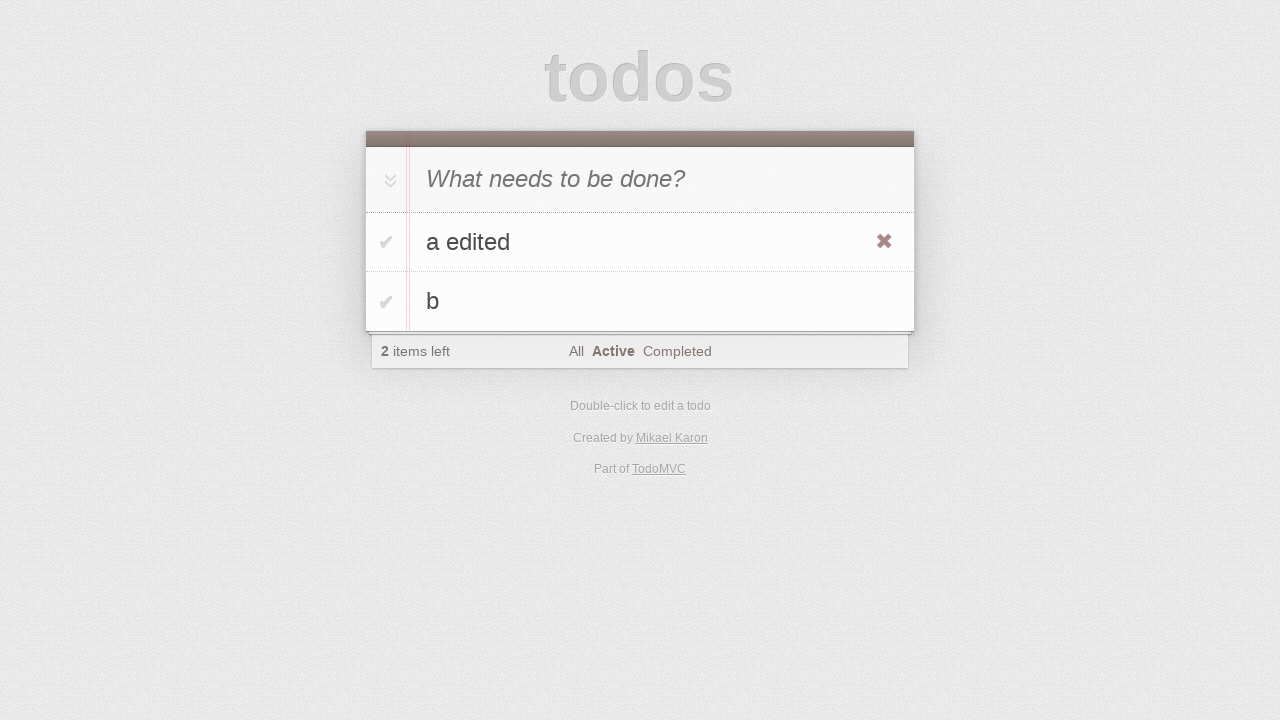

Verified that edited todo text 'a edited' appears in the list
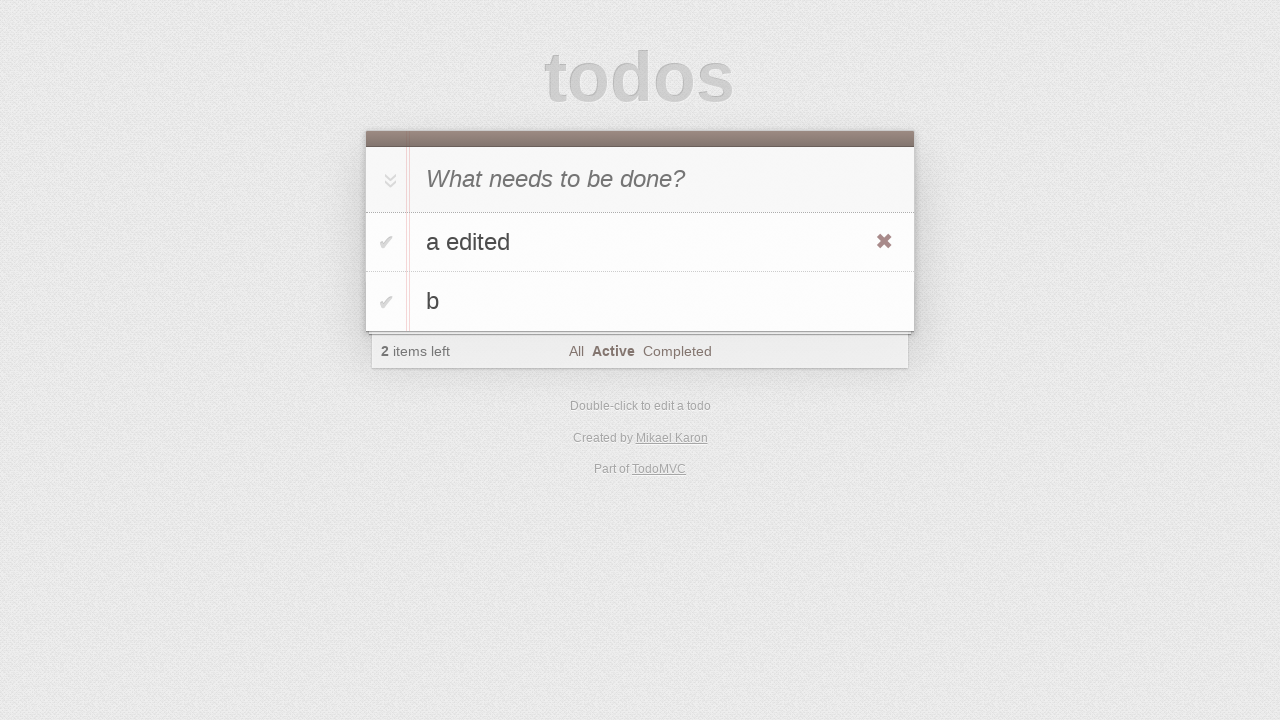

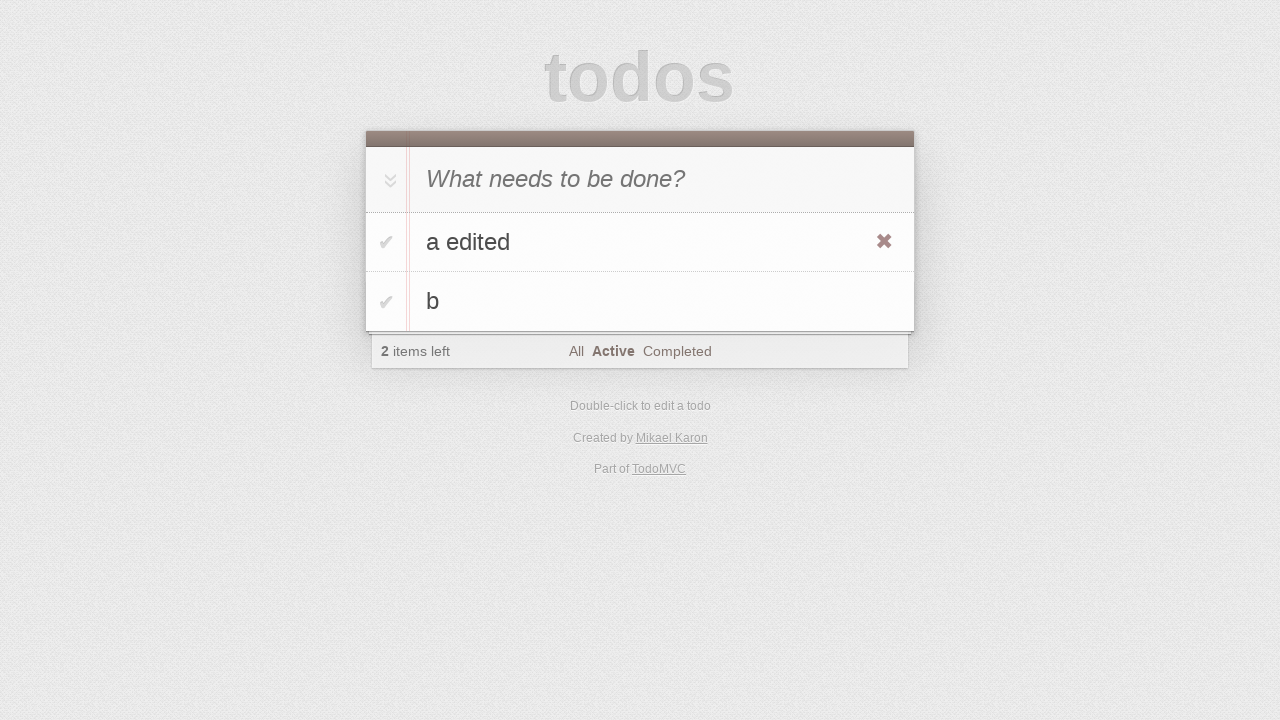